Tests the customer care page navigation by clicking the contact link and verifying the page title

Starting URL: https://parabank.parasoft.com/parabank/index.htm

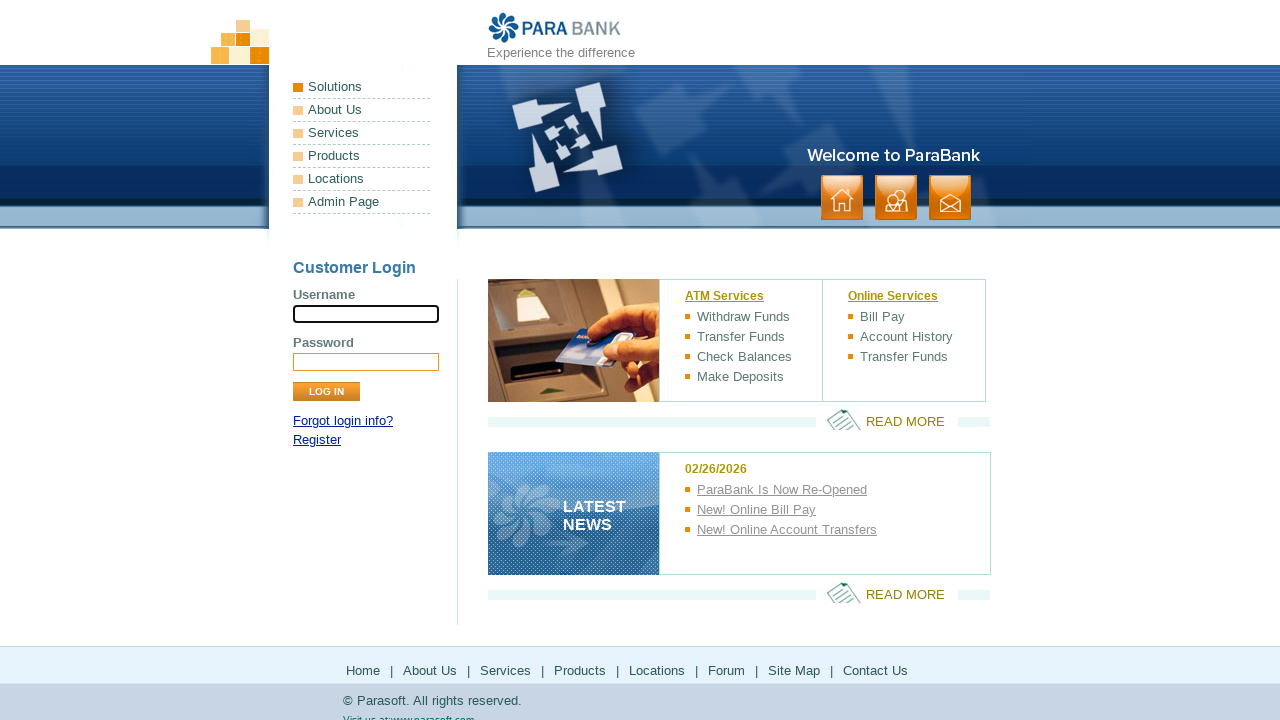

Clicked contact link to navigate to customer care page at (950, 198) on a:has-text('contact')
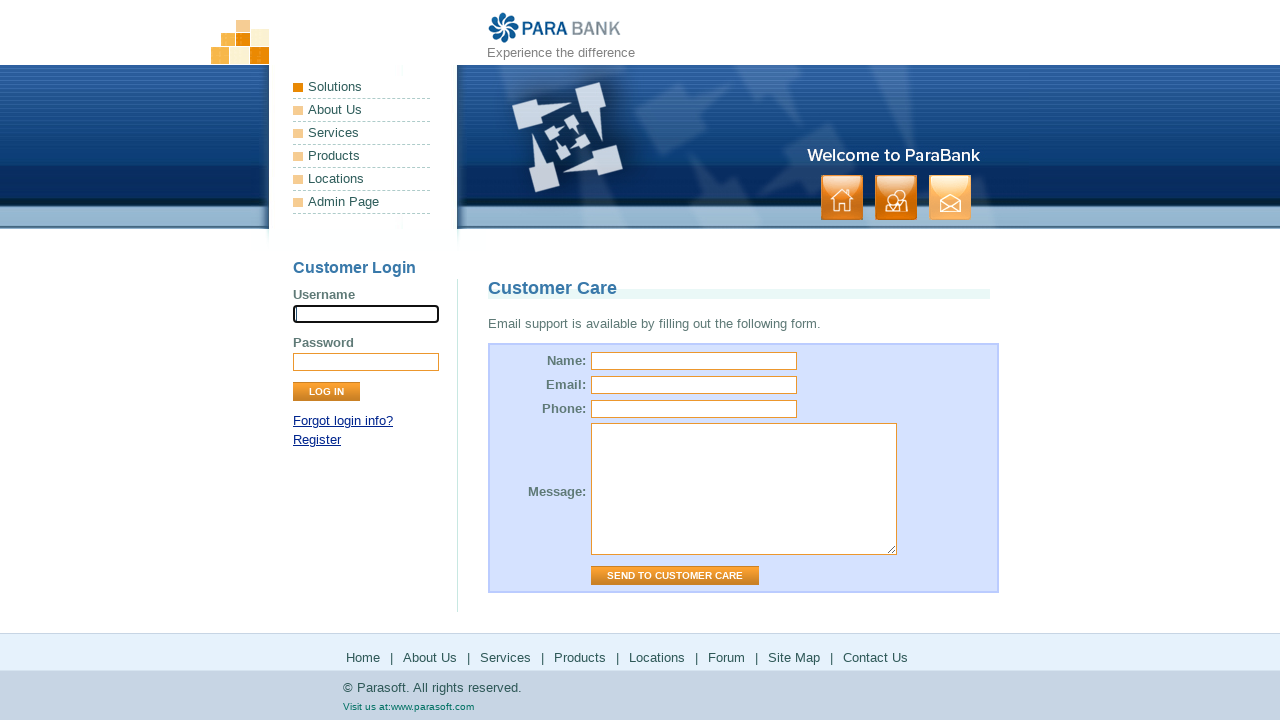

Verified Customer Care page title loaded
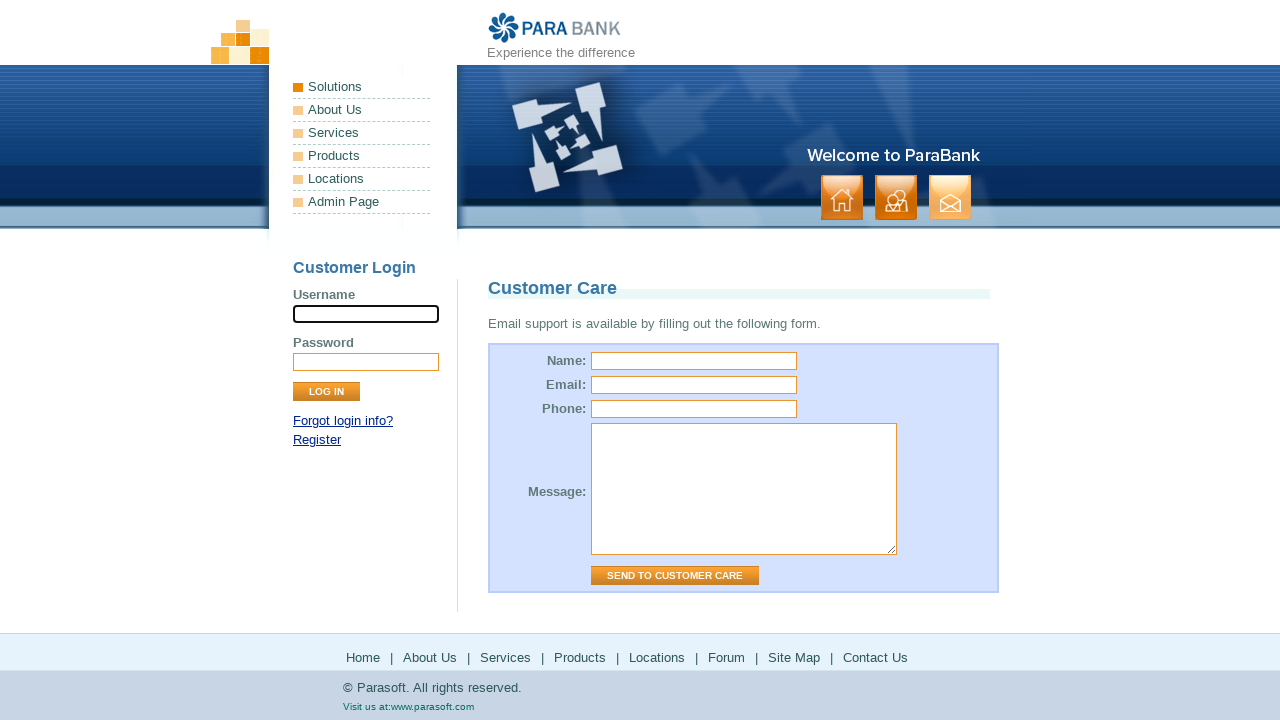

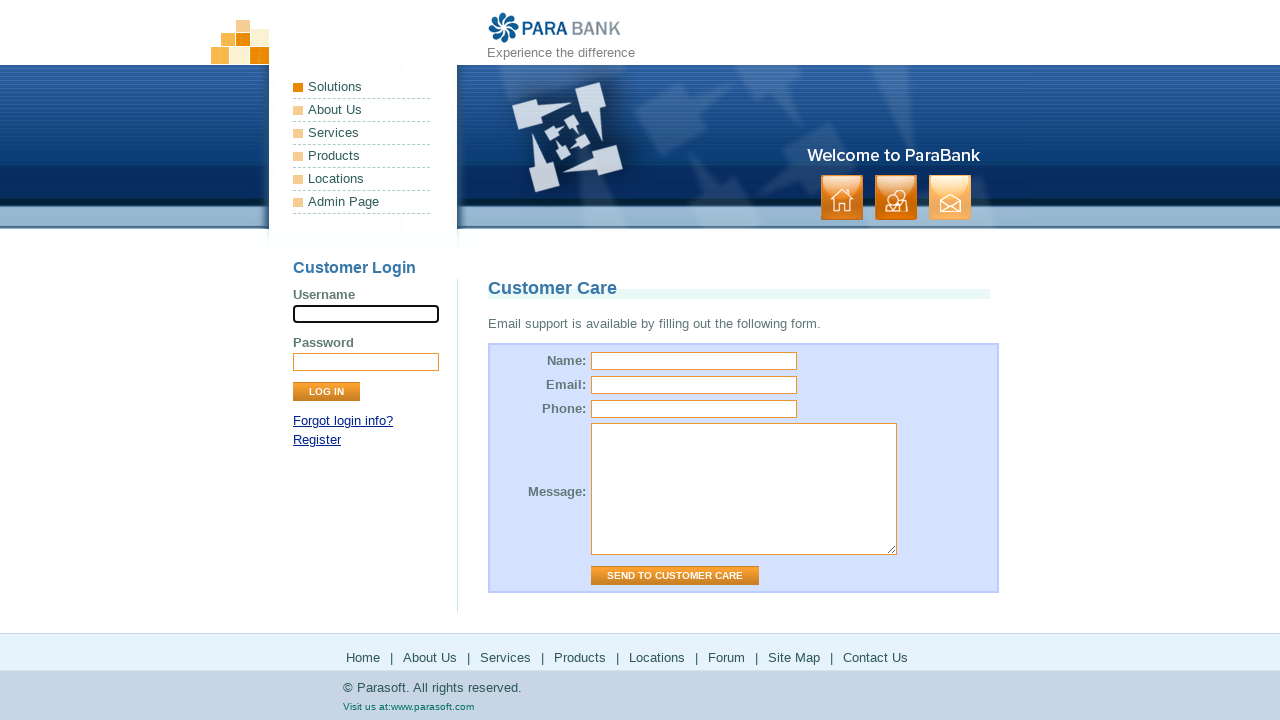